Tests a text field by verifying it's enabled, filling it with a name, and validating the entered value

Starting URL: http://antoniotrindade.com.br/treinoautomacao/elementsweb.html

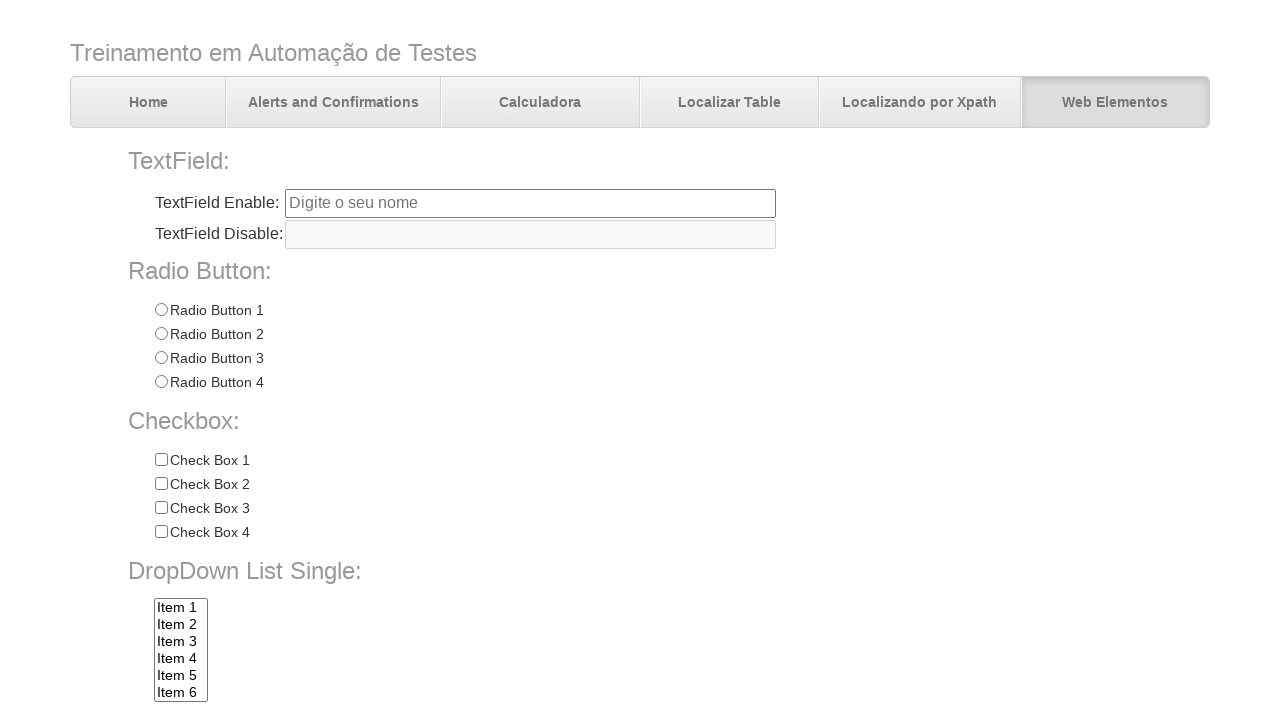

Located text field with name 'txtbox1'
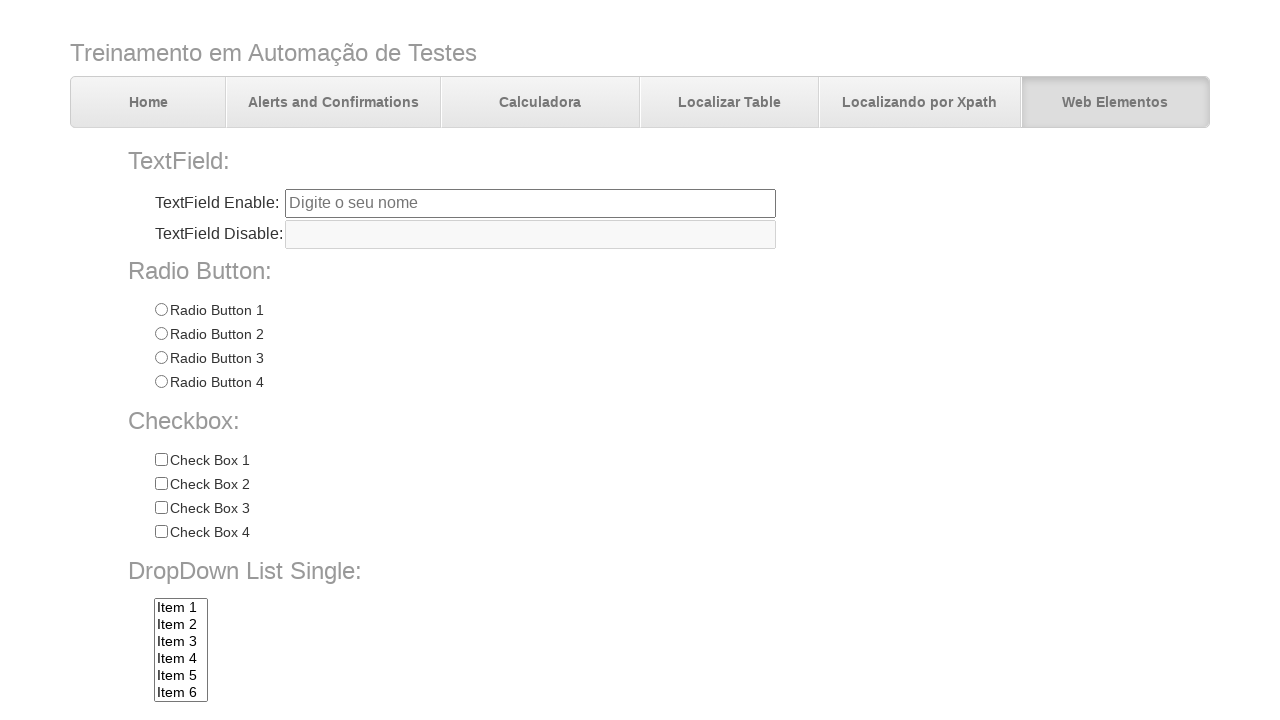

Verified text field is enabled
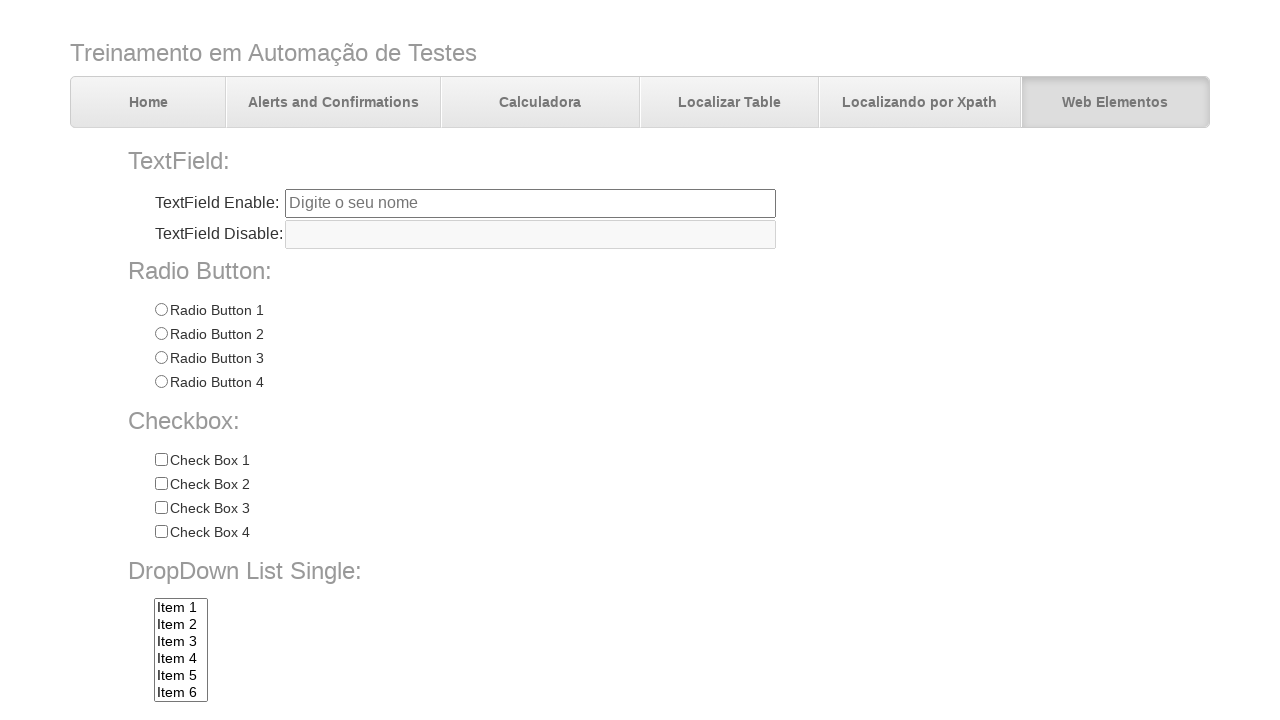

Filled text field with name 'Antônio' on input[name='txtbox1']
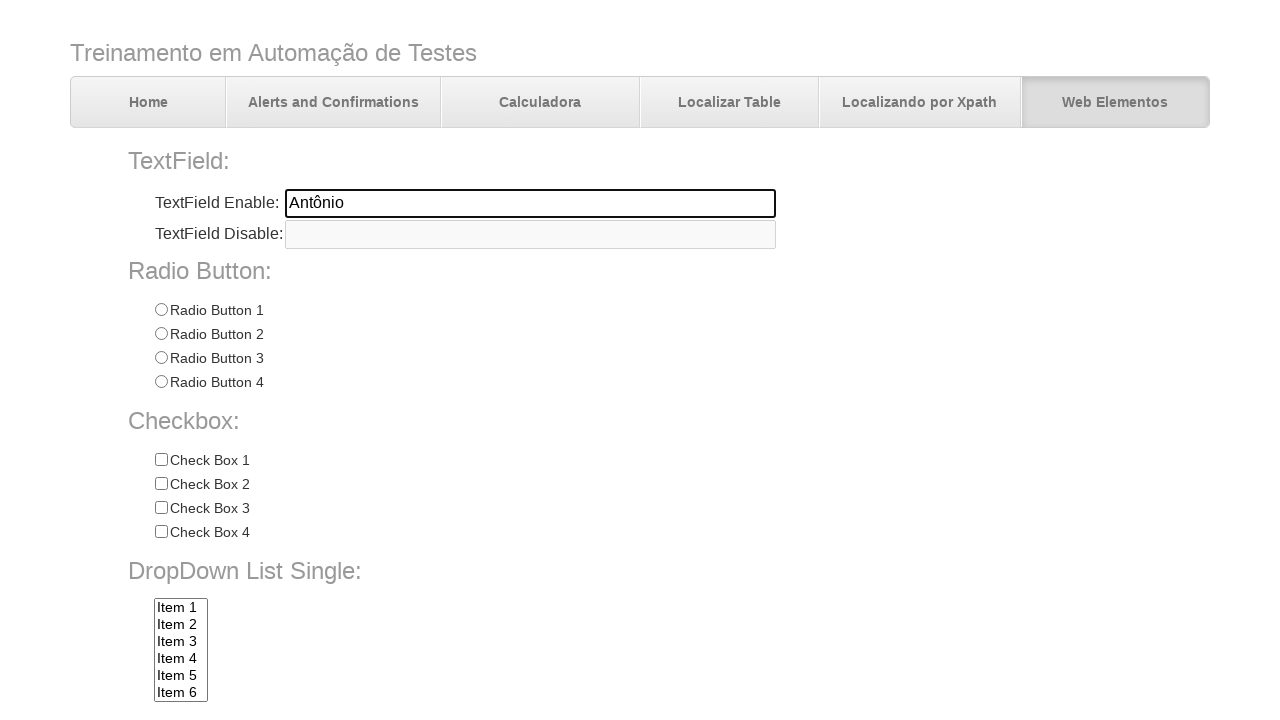

Verified text field contains the expected value 'Antônio'
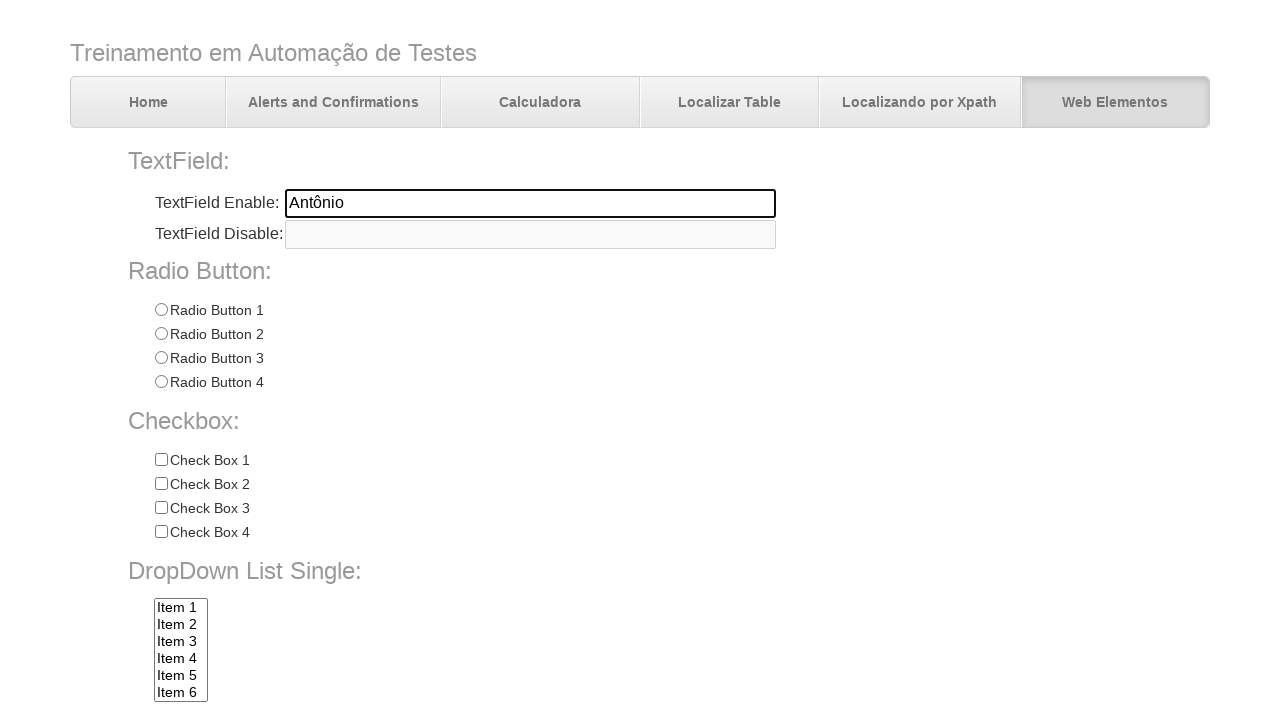

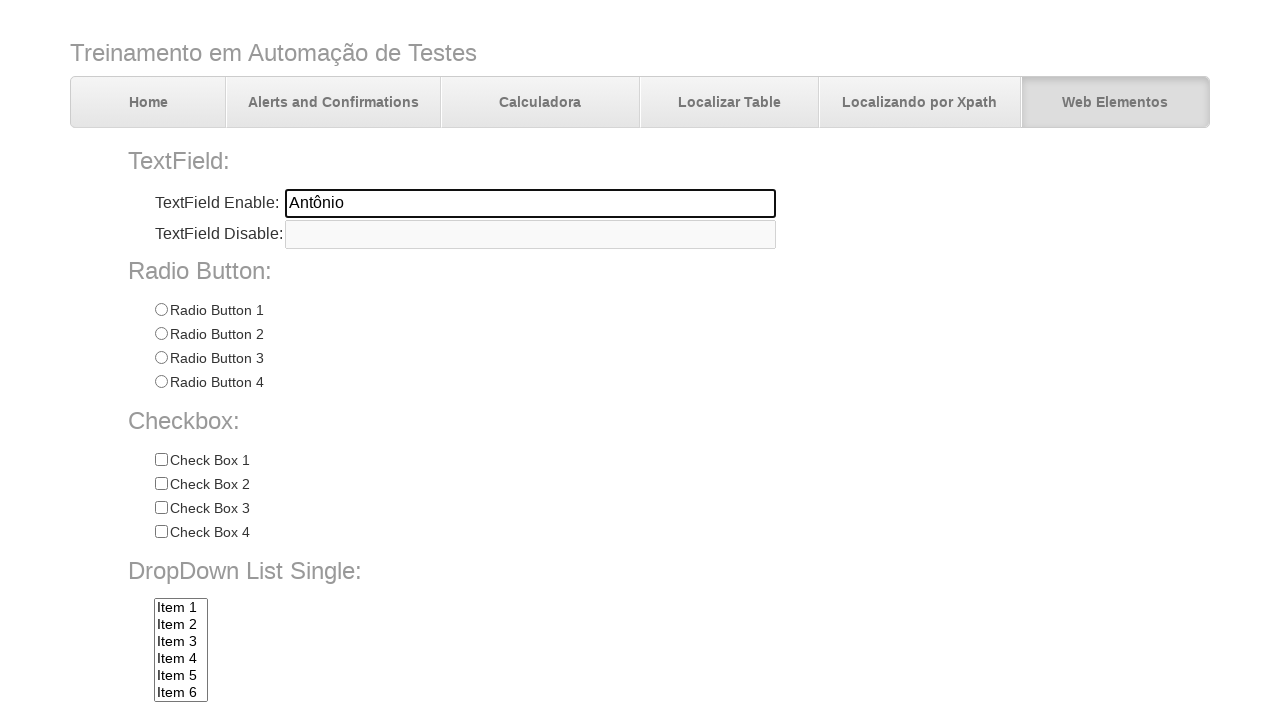